Navigates to the Credit China government website and then to the unified social credit code query page to verify the pages load correctly.

Starting URL: https://www.creditchina.gov.cn/

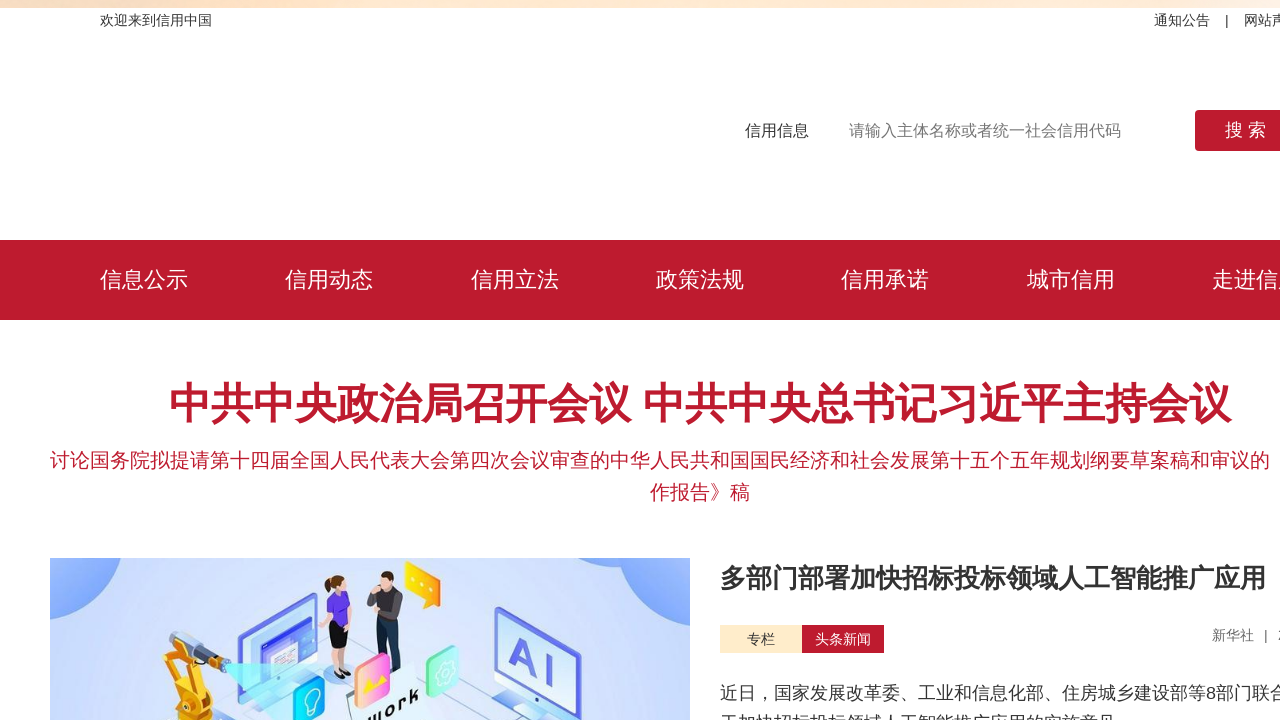

Main Credit China page loaded (domcontentloaded)
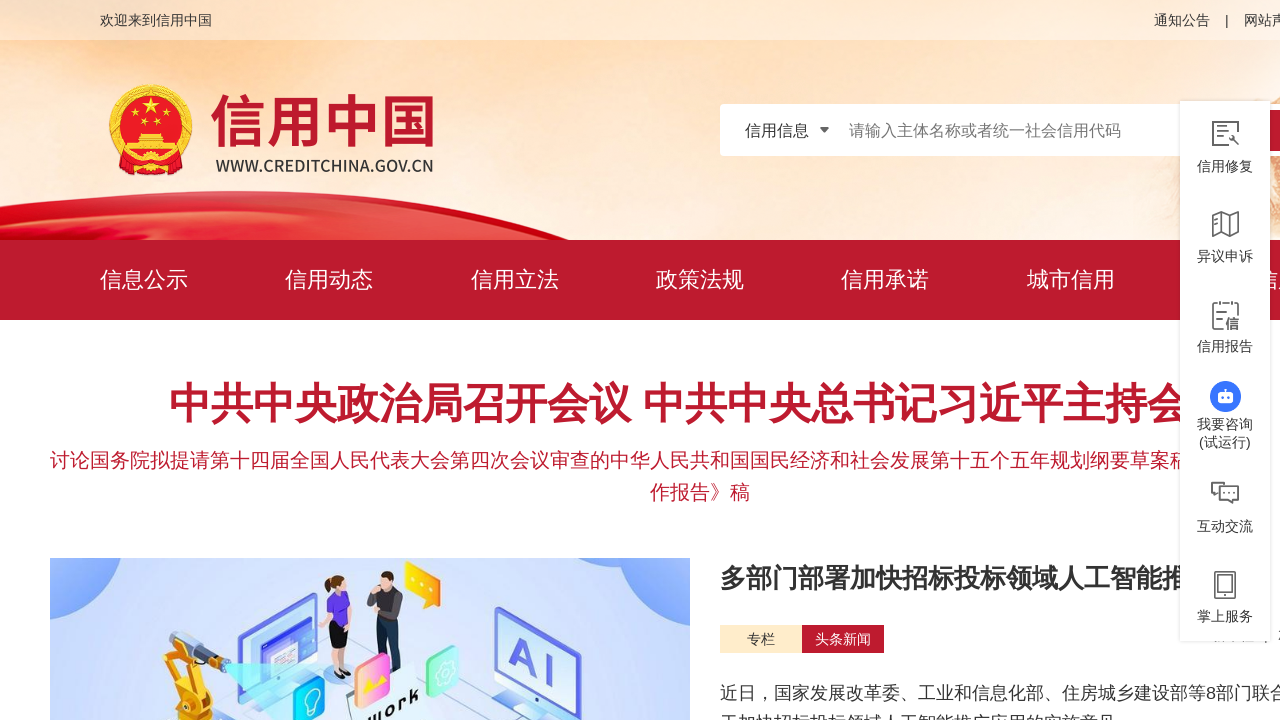

Navigated to unified social credit code query page
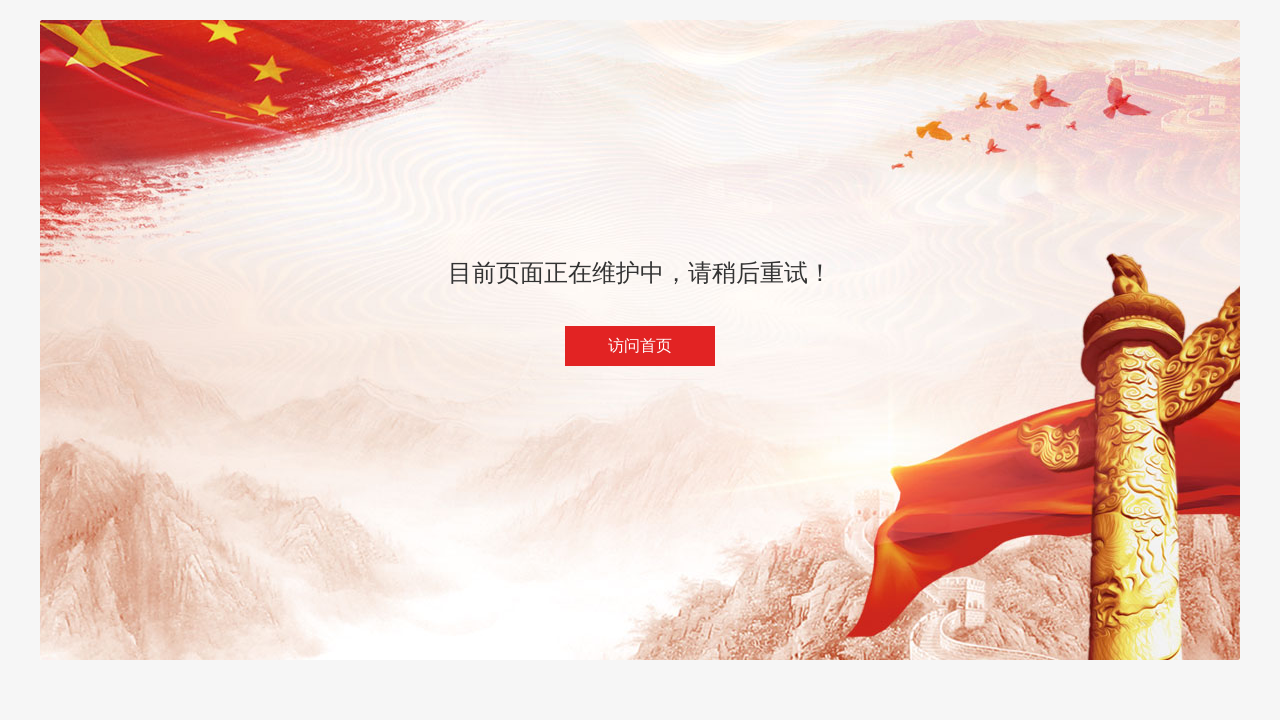

Query page loaded (domcontentloaded)
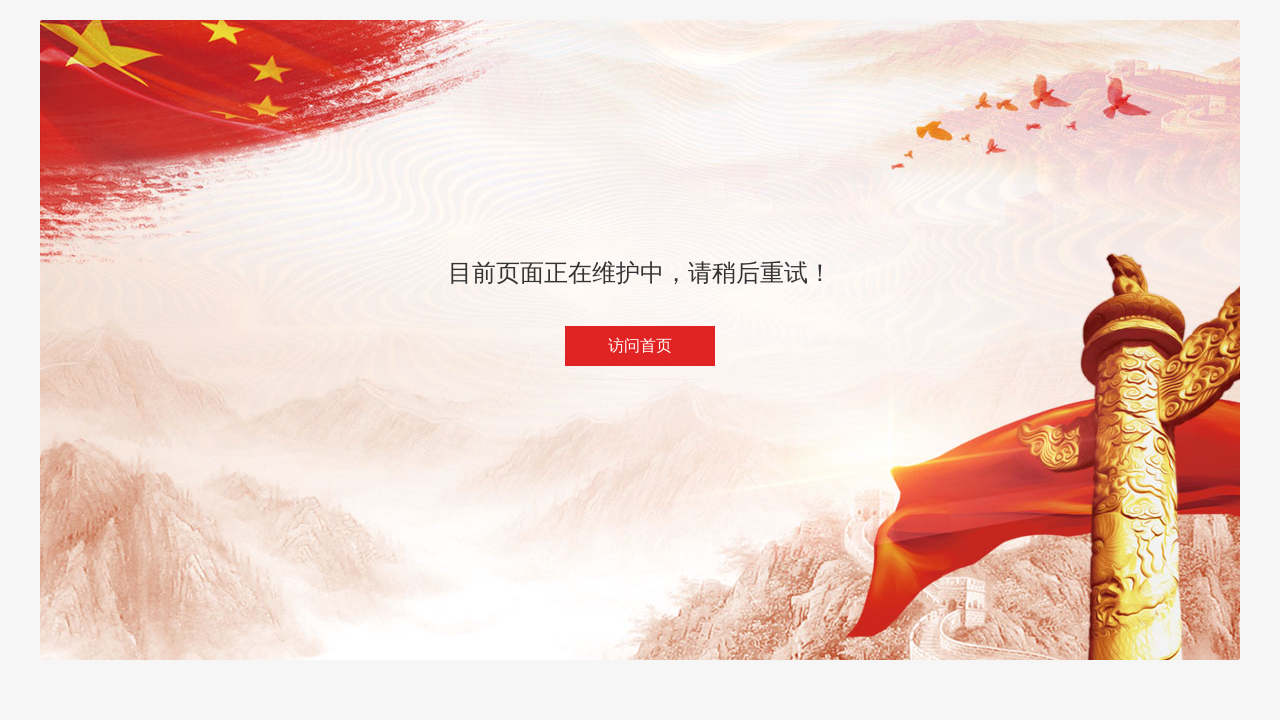

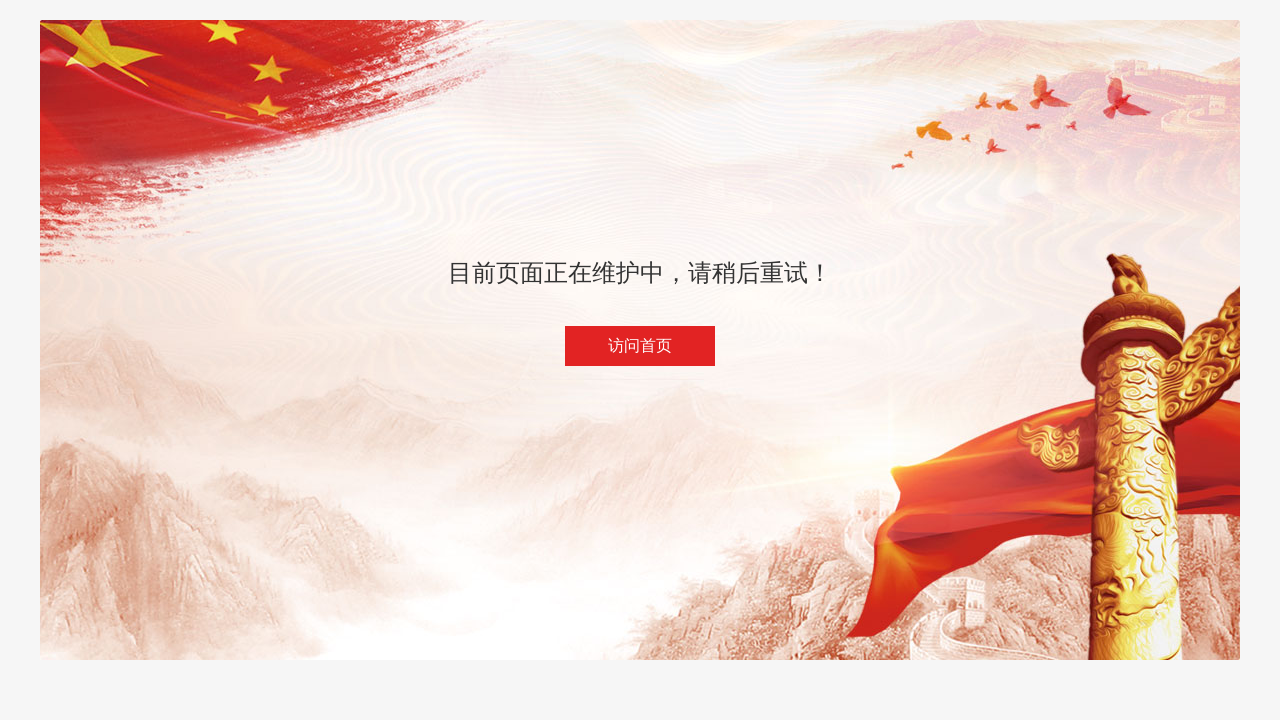